Navigates to YouTube homepage, then to a specific YouTube channel page, captures a screenshot if the title matches, and navigates back

Starting URL: https://www.youtube.com/

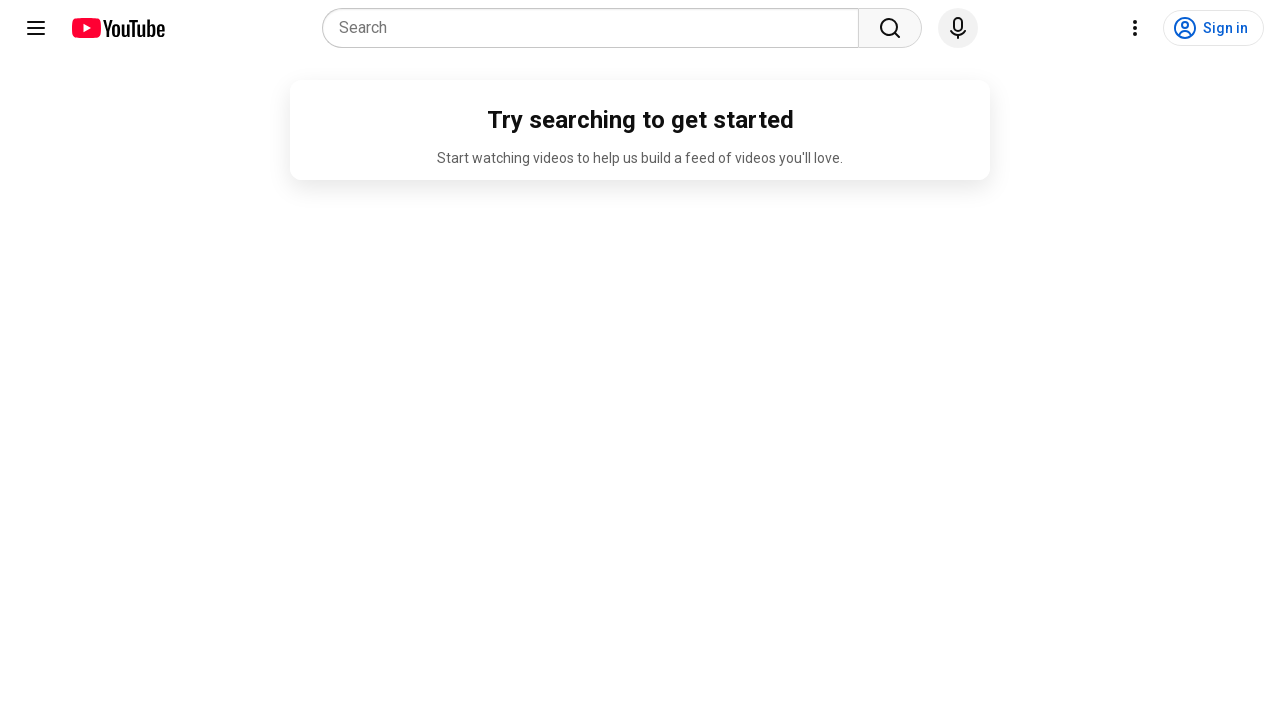

Navigated to YouTube homepage
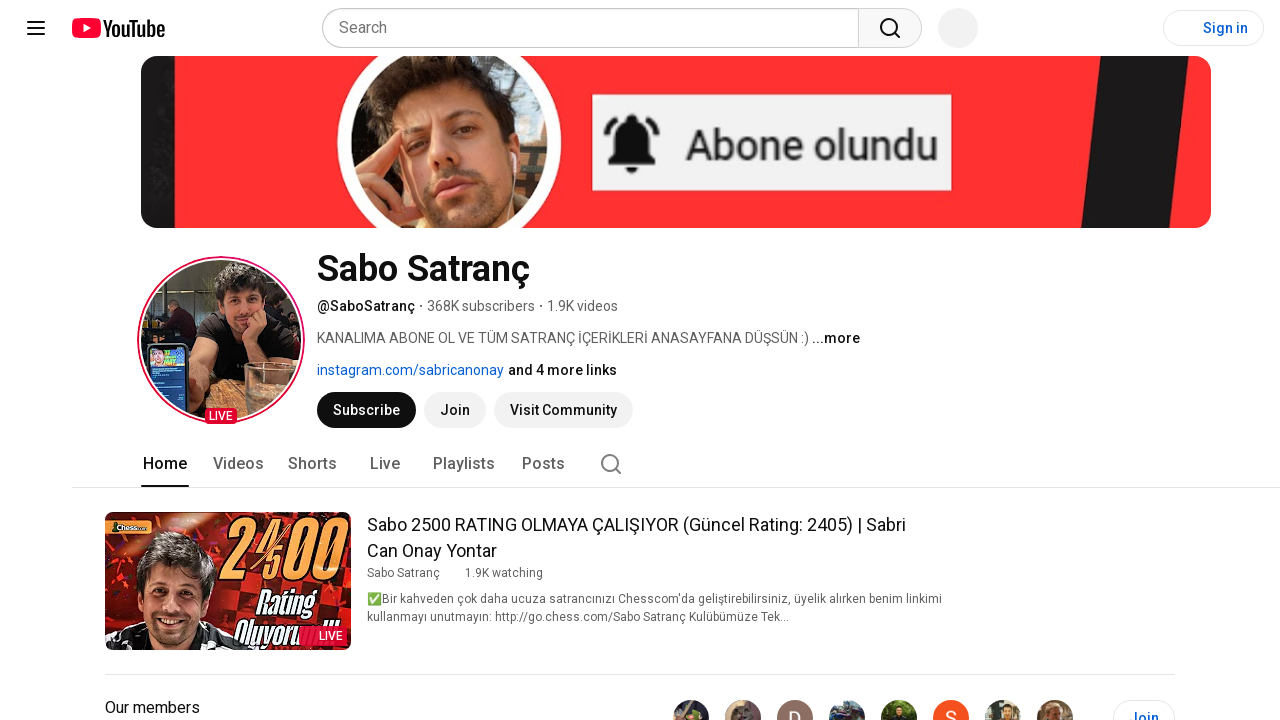

Page title matches 'Sabo Satranç - YouTube'
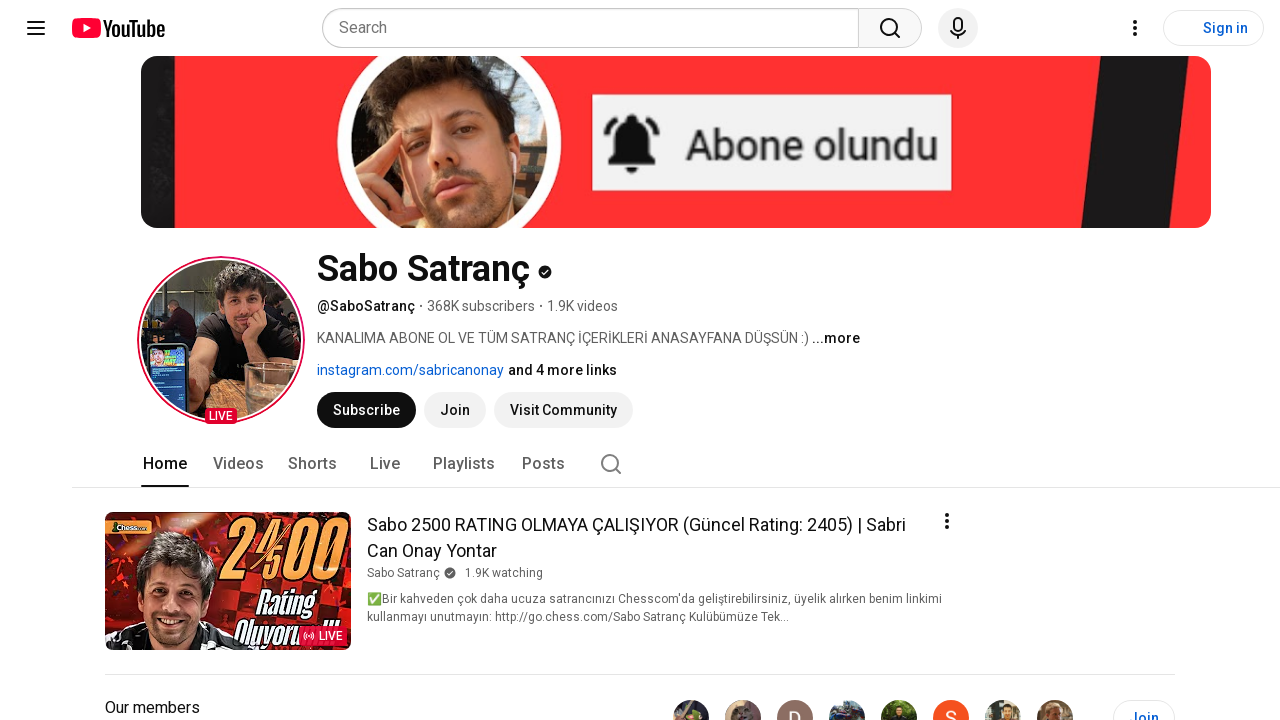

Navigated back to previous page
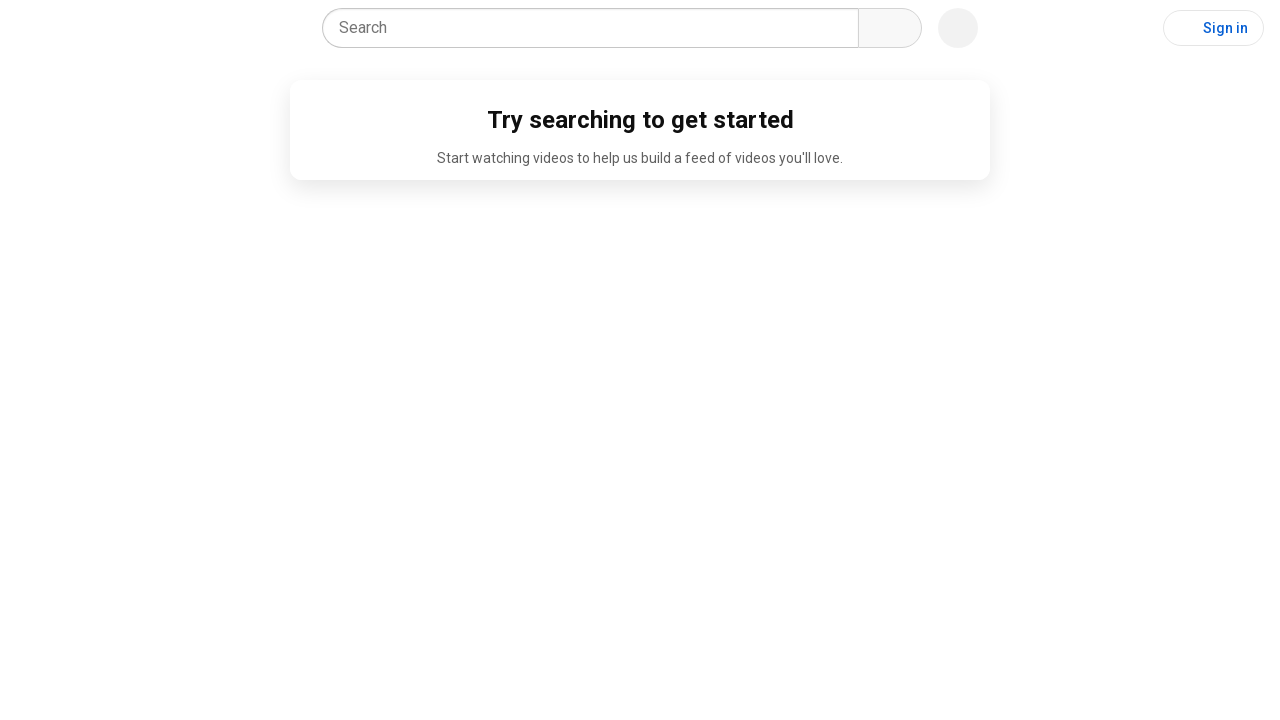

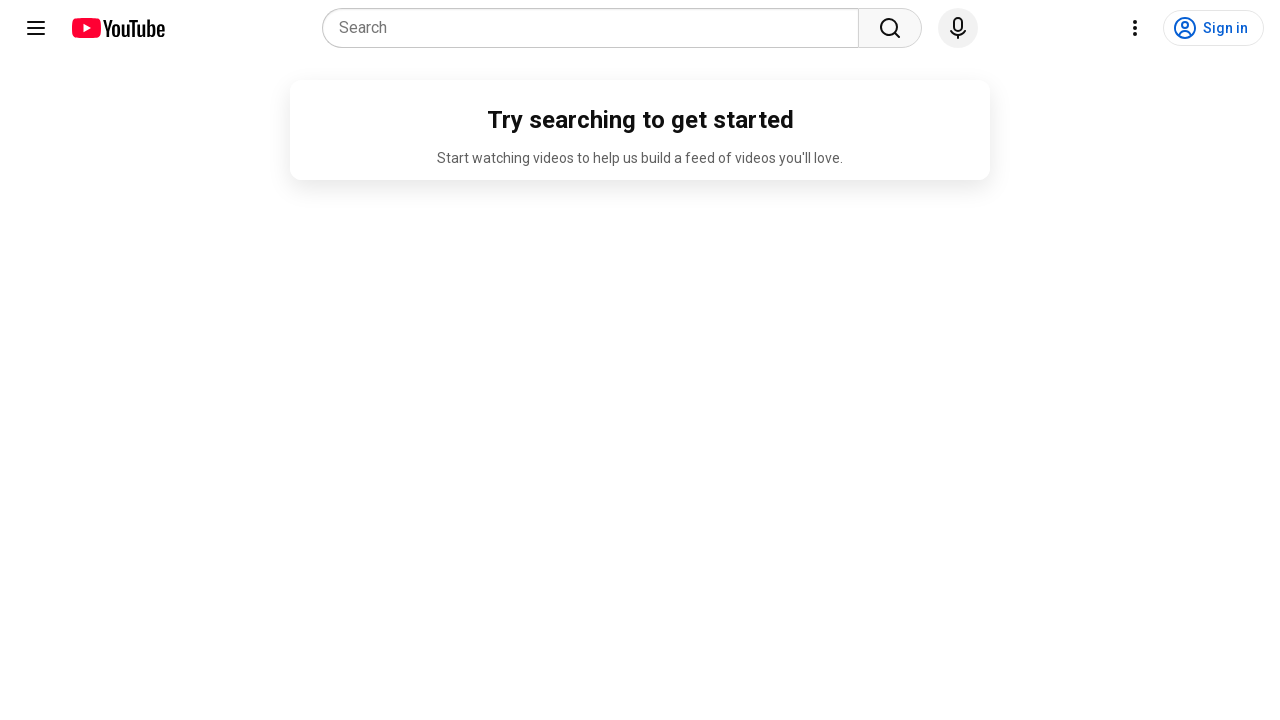